Tests that the registration form requires reCaptcha verification by filling all fields and attempting to register without completing captcha

Starting URL: https://demoqa.com/

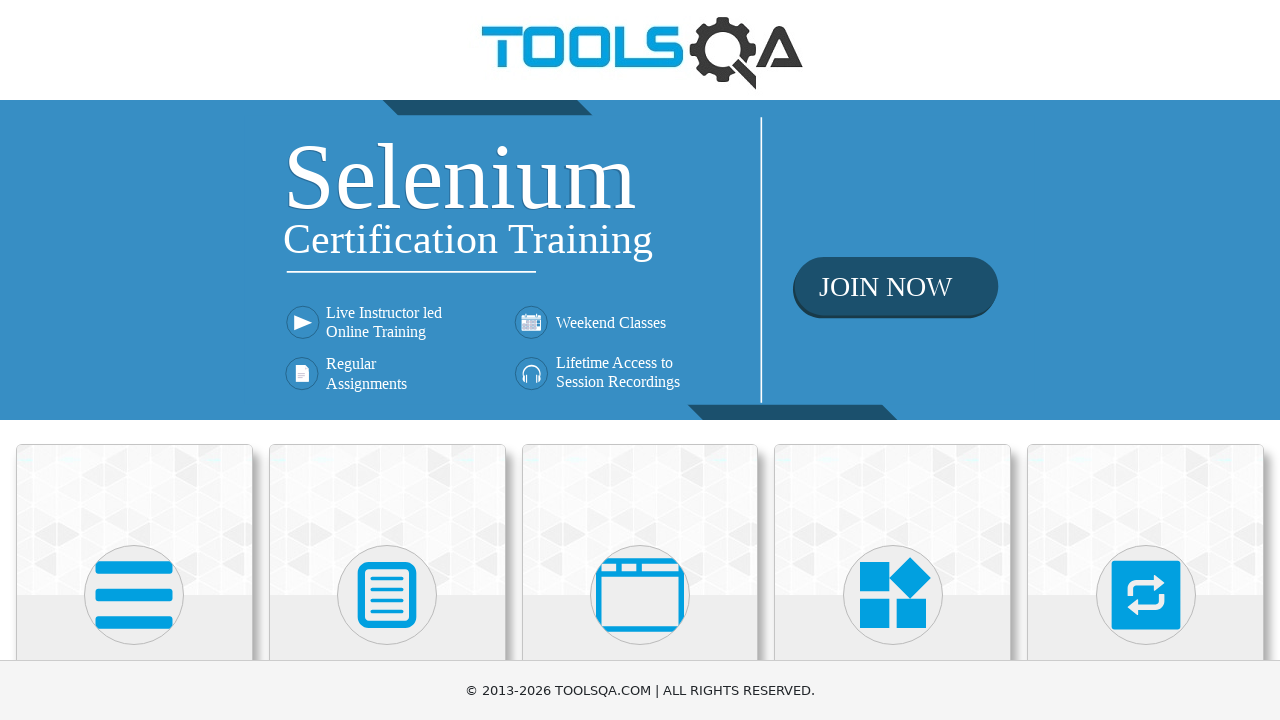

Clicked on Book Store Application card at (134, 461) on text=Book Store Application
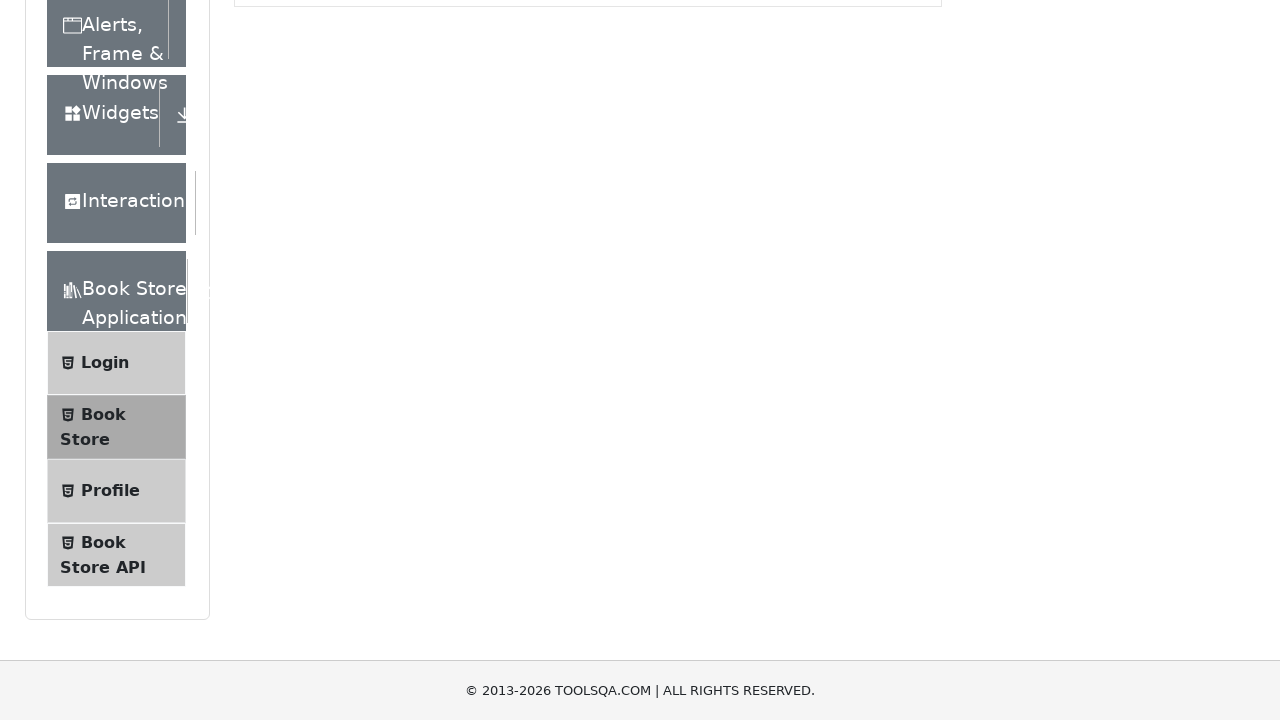

Clicked on Login menu item at (105, 132) on text=Login
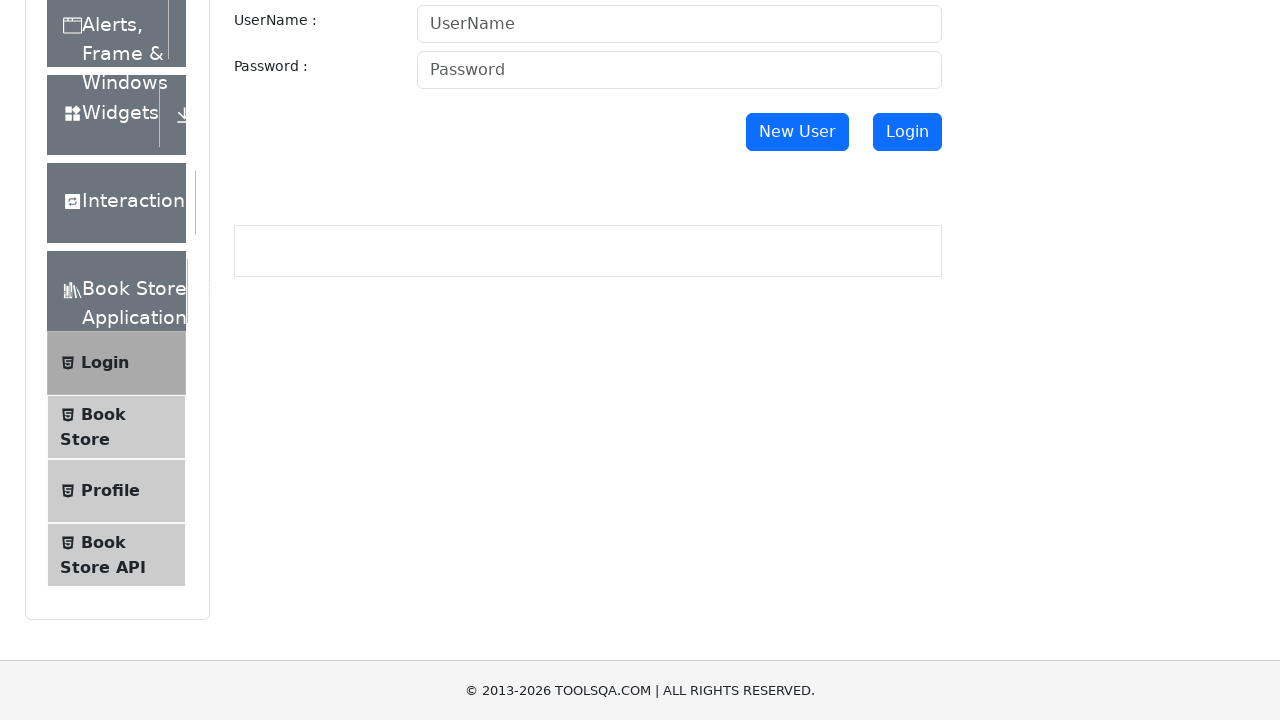

Clicked New User button to go to registration at (797, 132) on #newUser
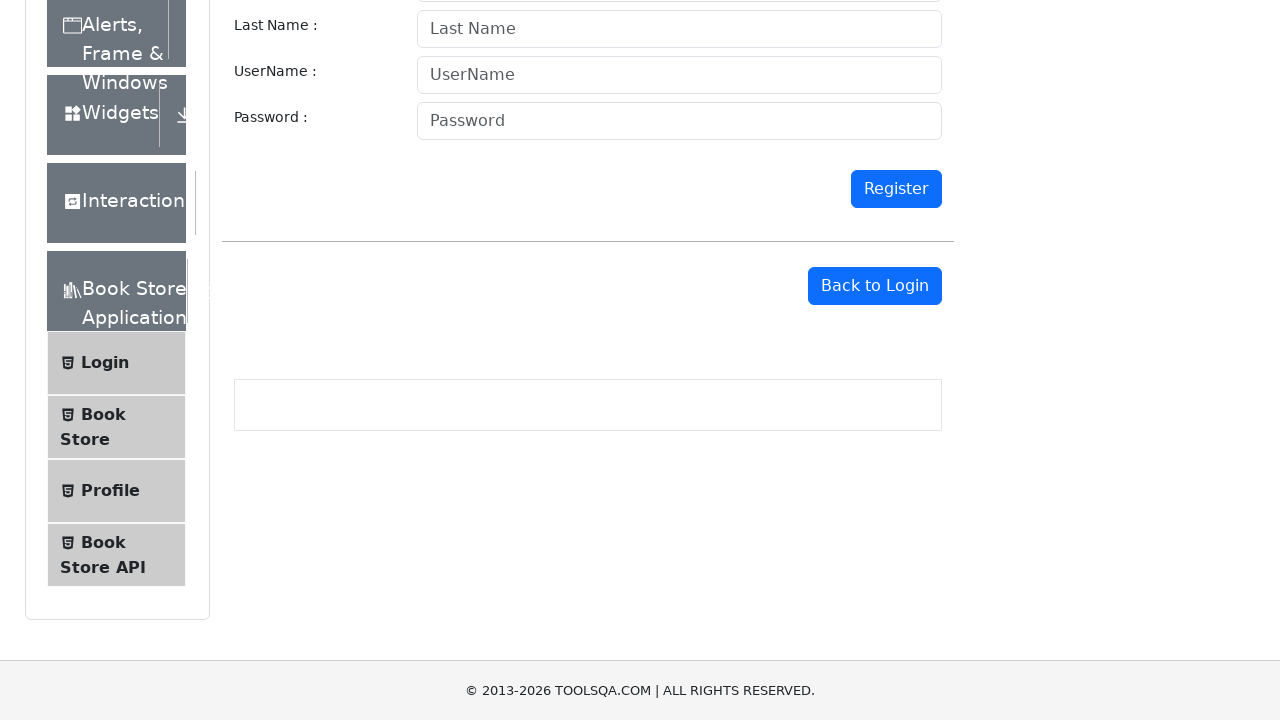

Filled first name field with 'Michael' on #firstname
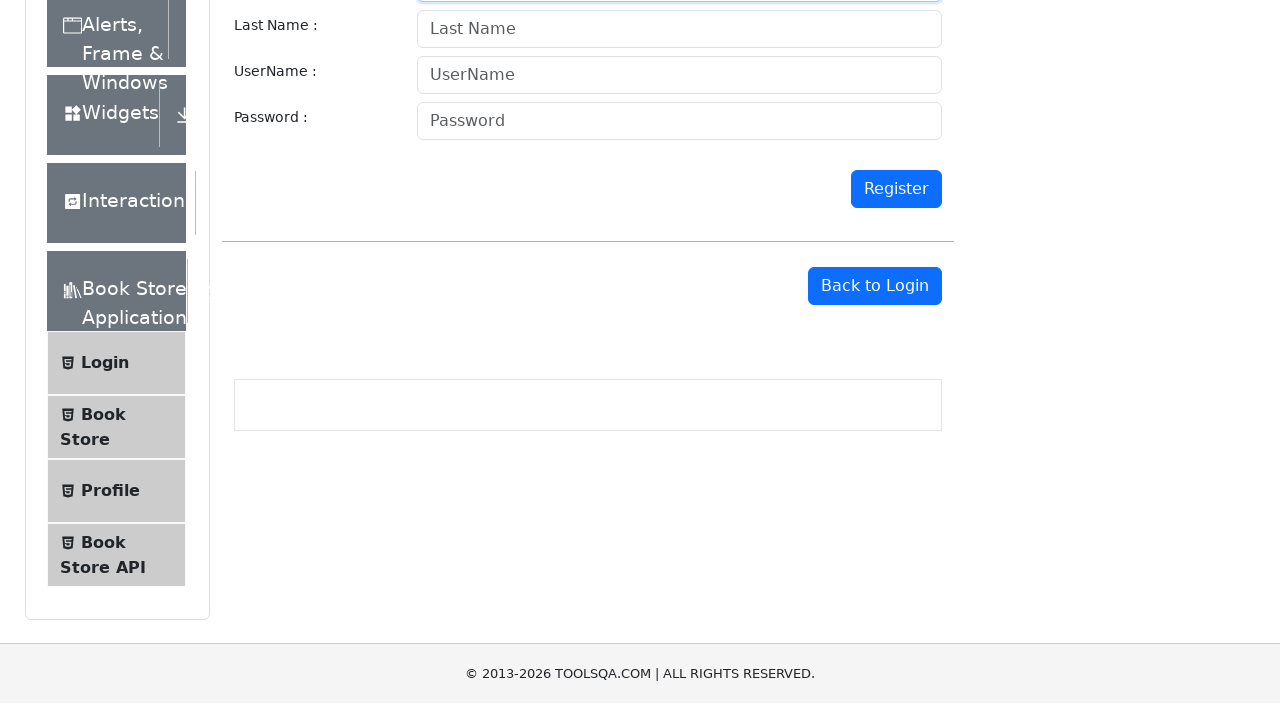

Filled last name field with 'Johnson' on #lastname
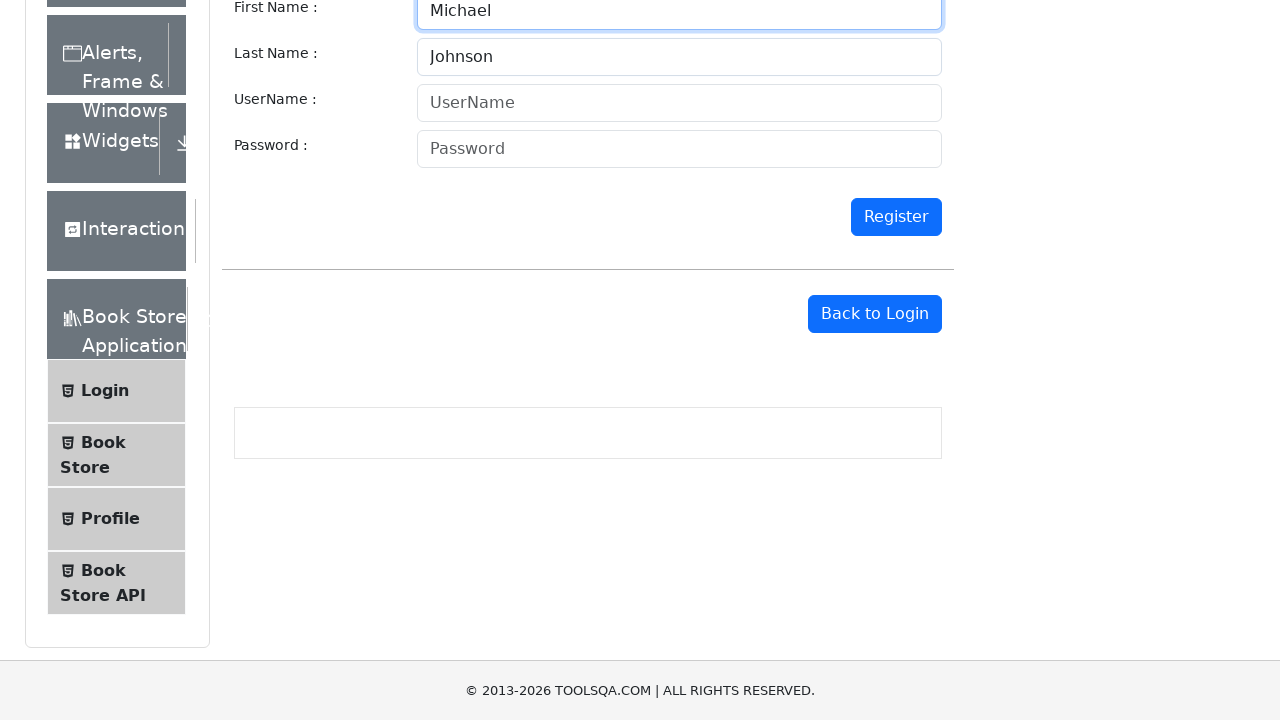

Filled username field with 'mjohnson2024' on #userName
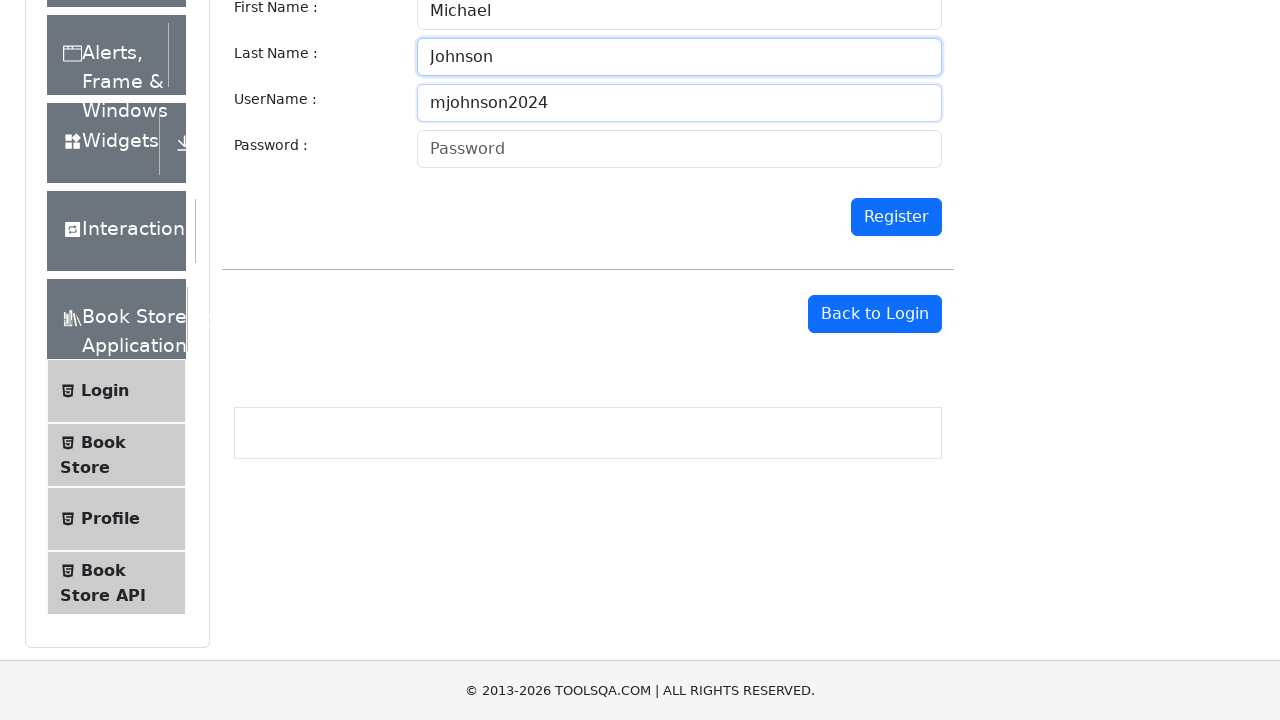

Filled password field with 'TestPass789' on #password
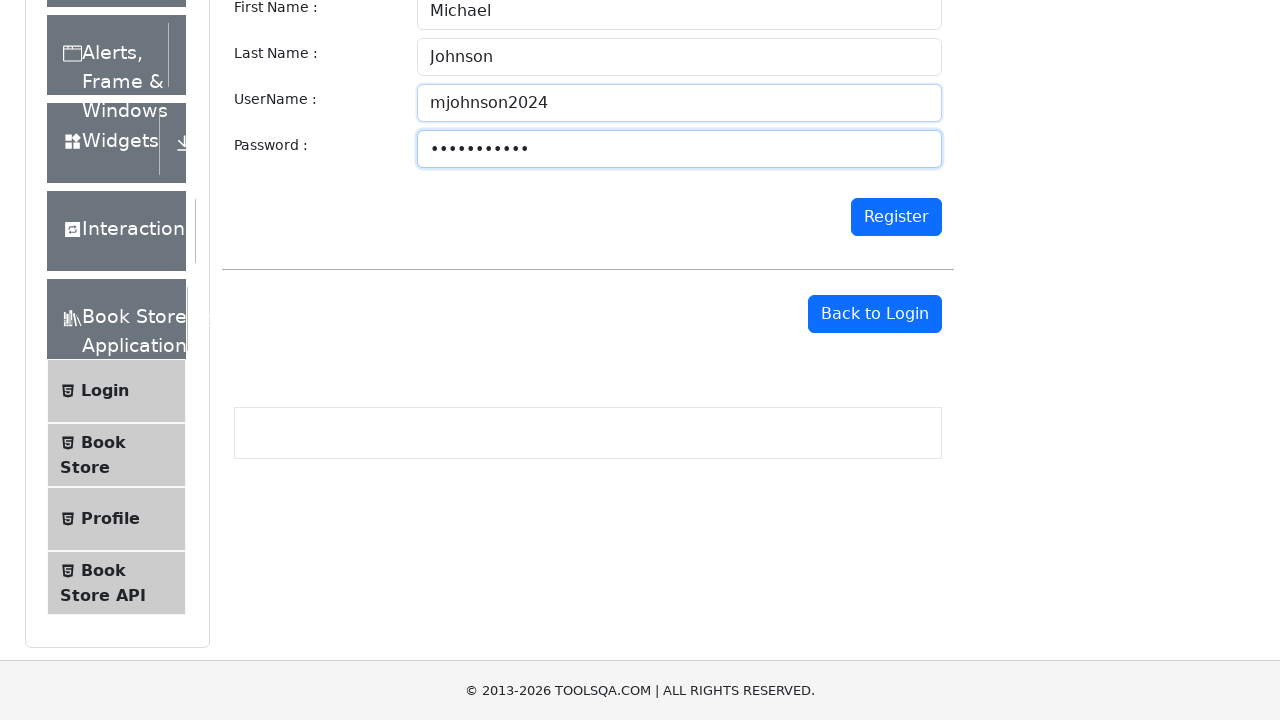

Clicked Register button without completing captcha at (896, 217) on #register
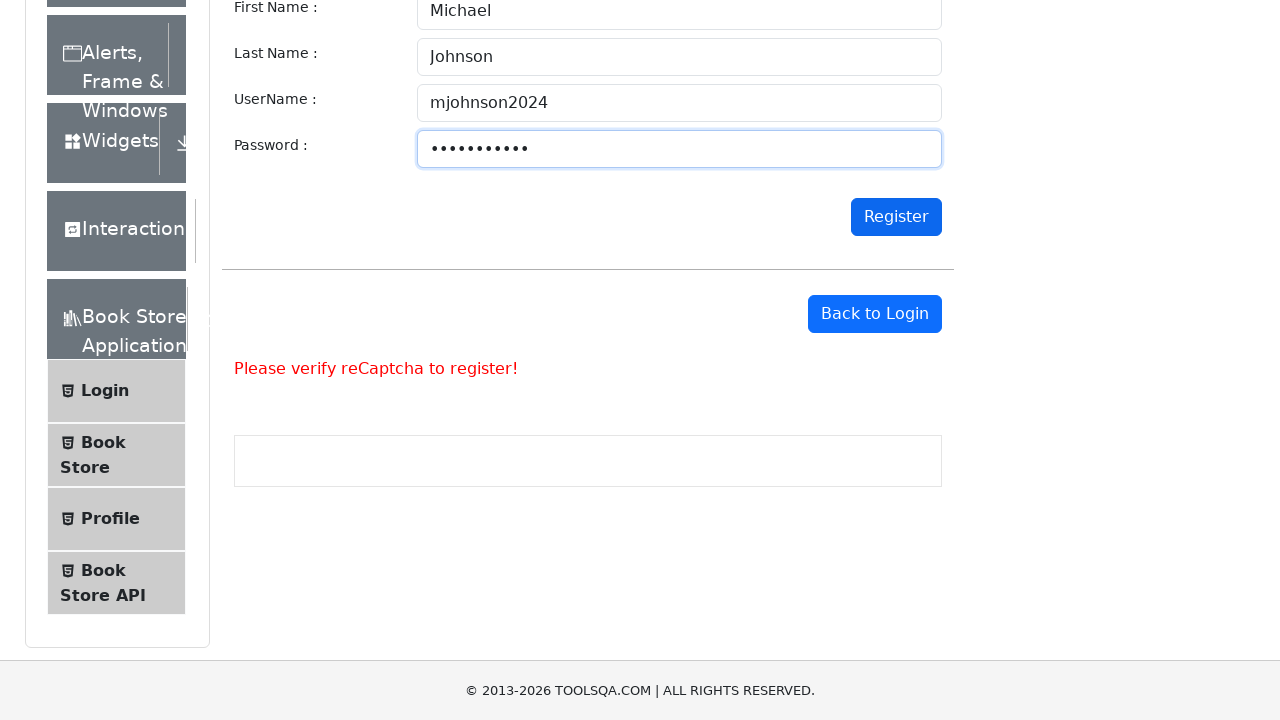

Error message about reCaptcha verification appeared
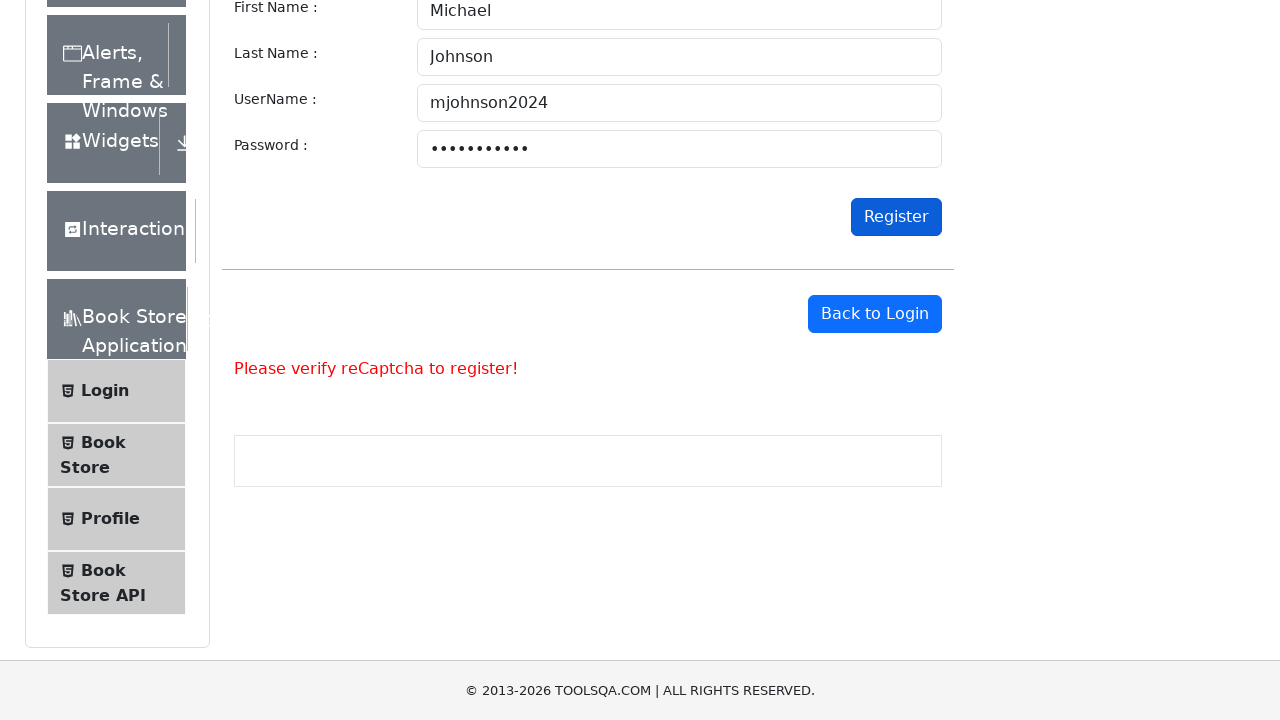

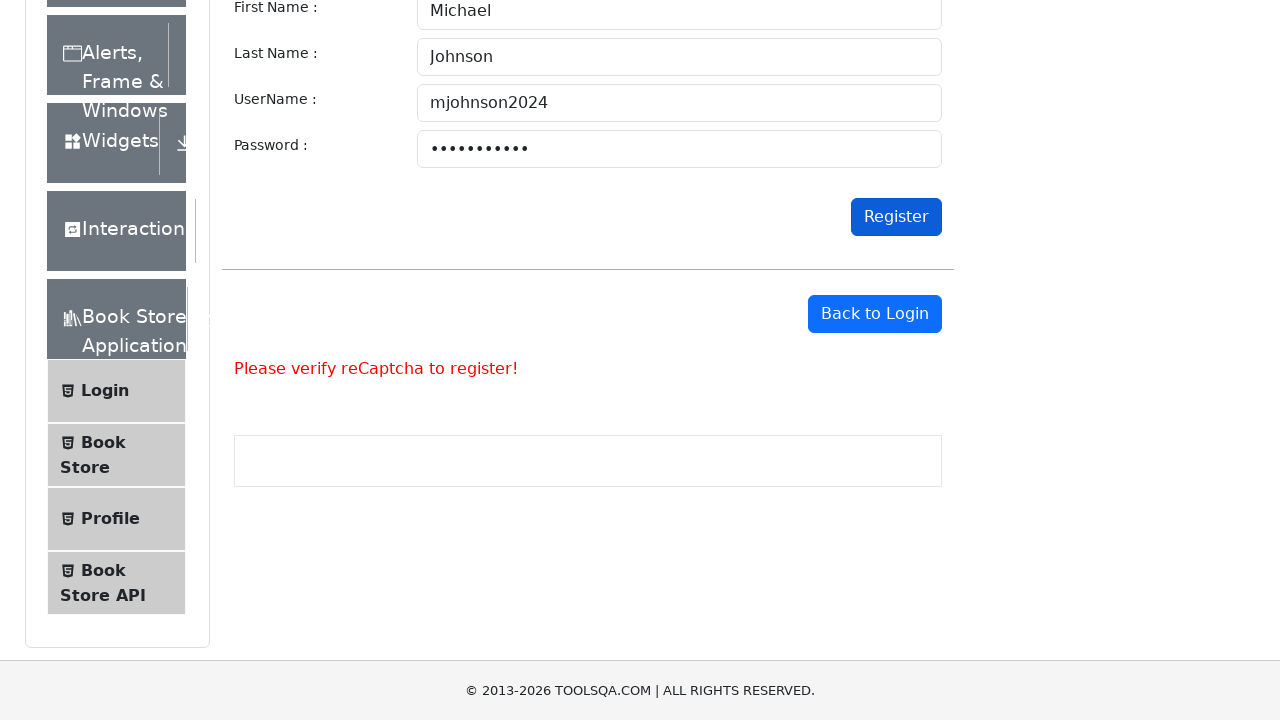